Navigates to adevsays.com and verifies that an h1 heading element is present on the page

Starting URL: https://adevsays.com

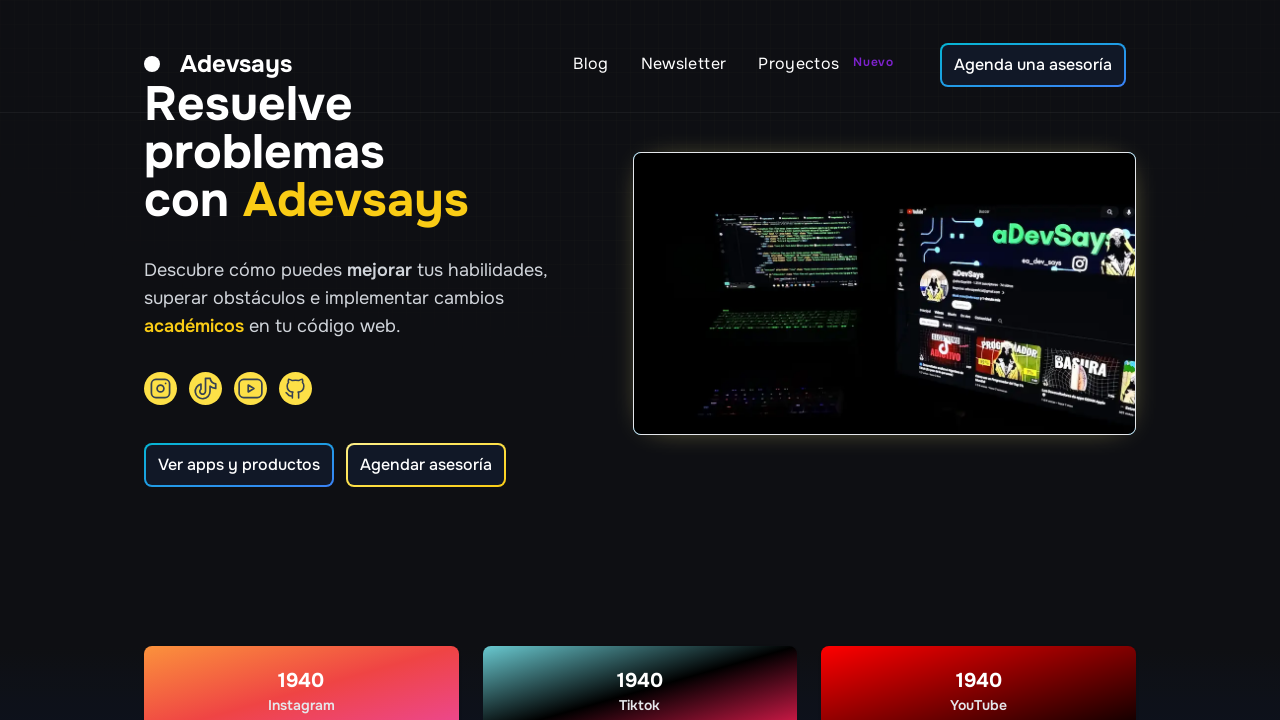

Navigated to https://adevsays.com
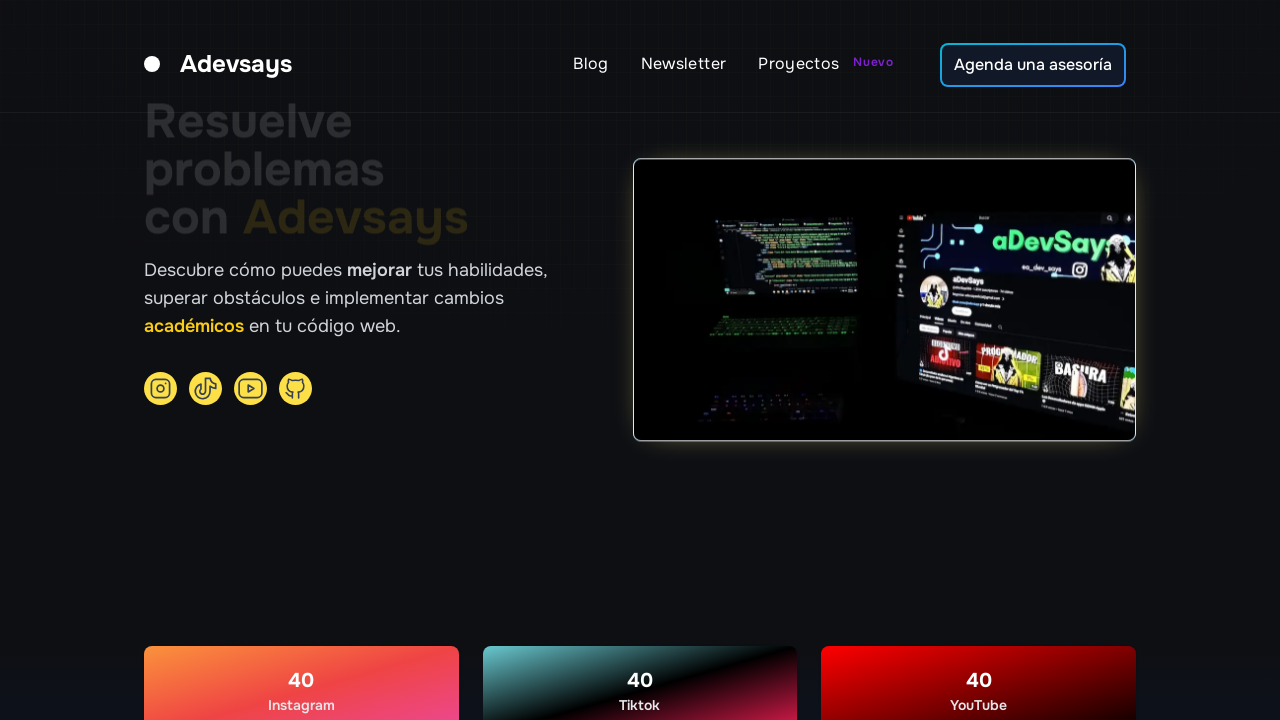

Verified that h1 heading element is present on the page
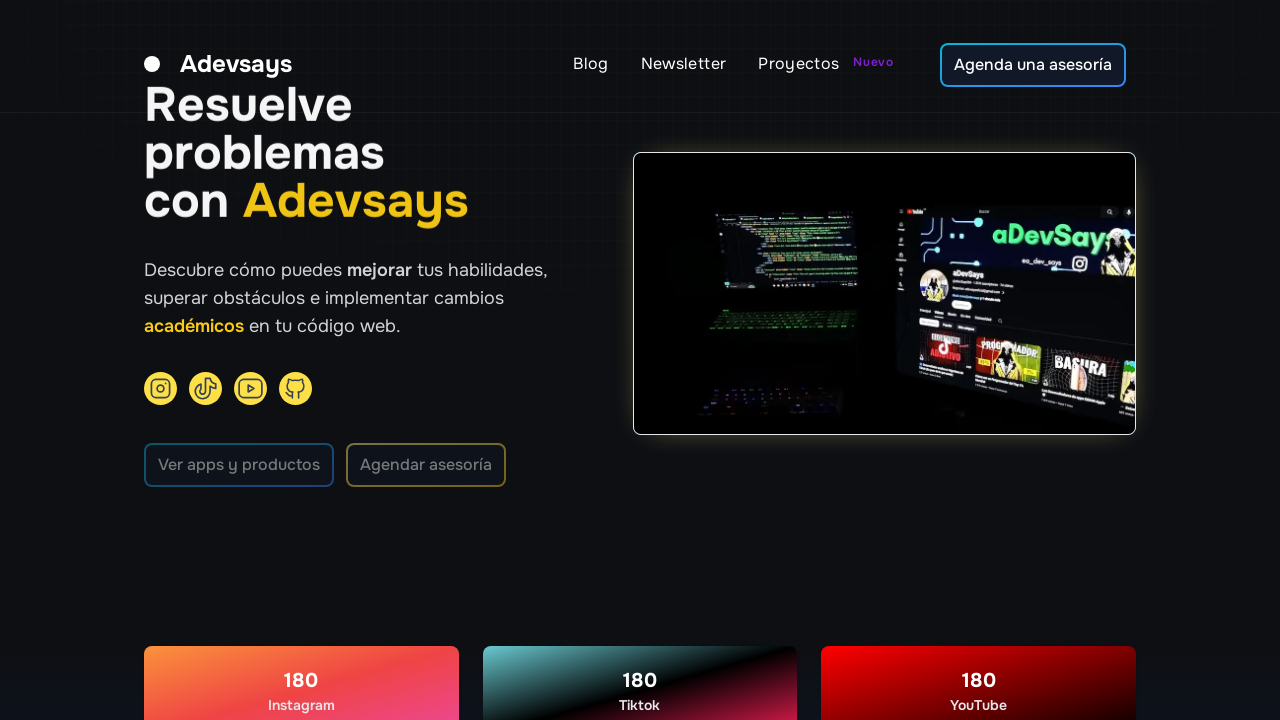

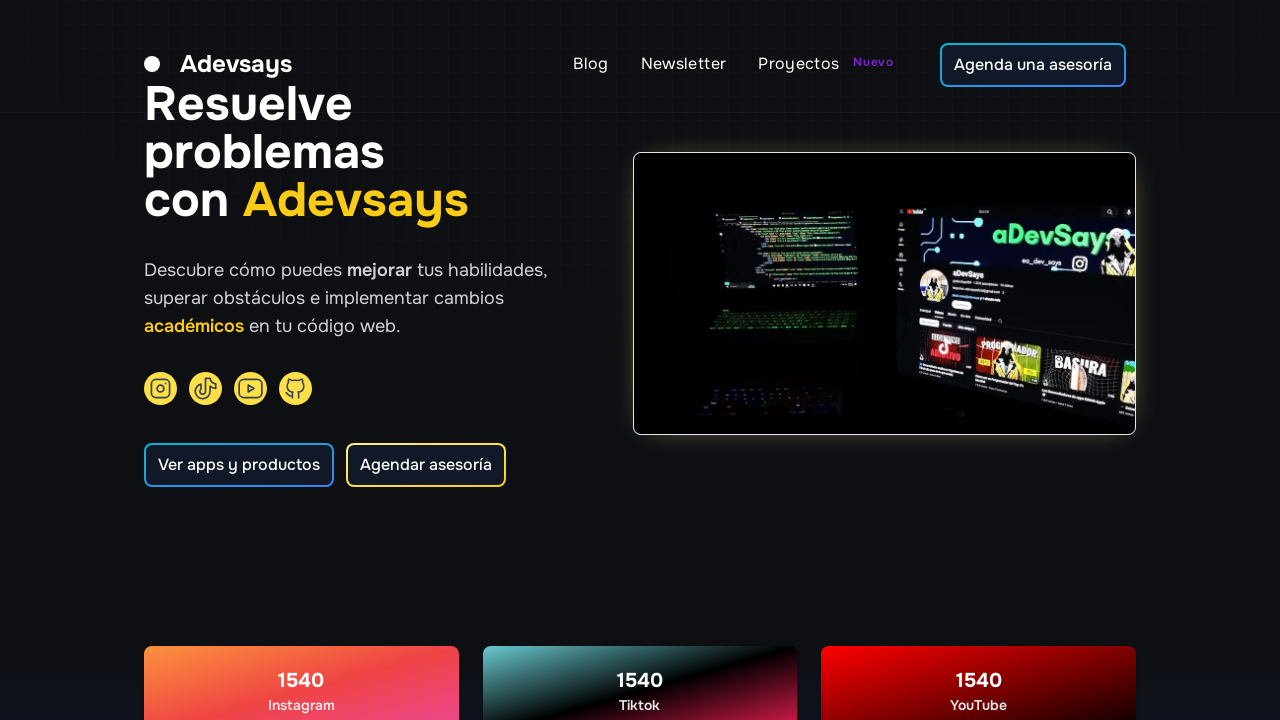